Tests registration form validation when password confirmation doesn't match the original password

Starting URL: https://alada.vn/tai-khoan/dang-ky.html

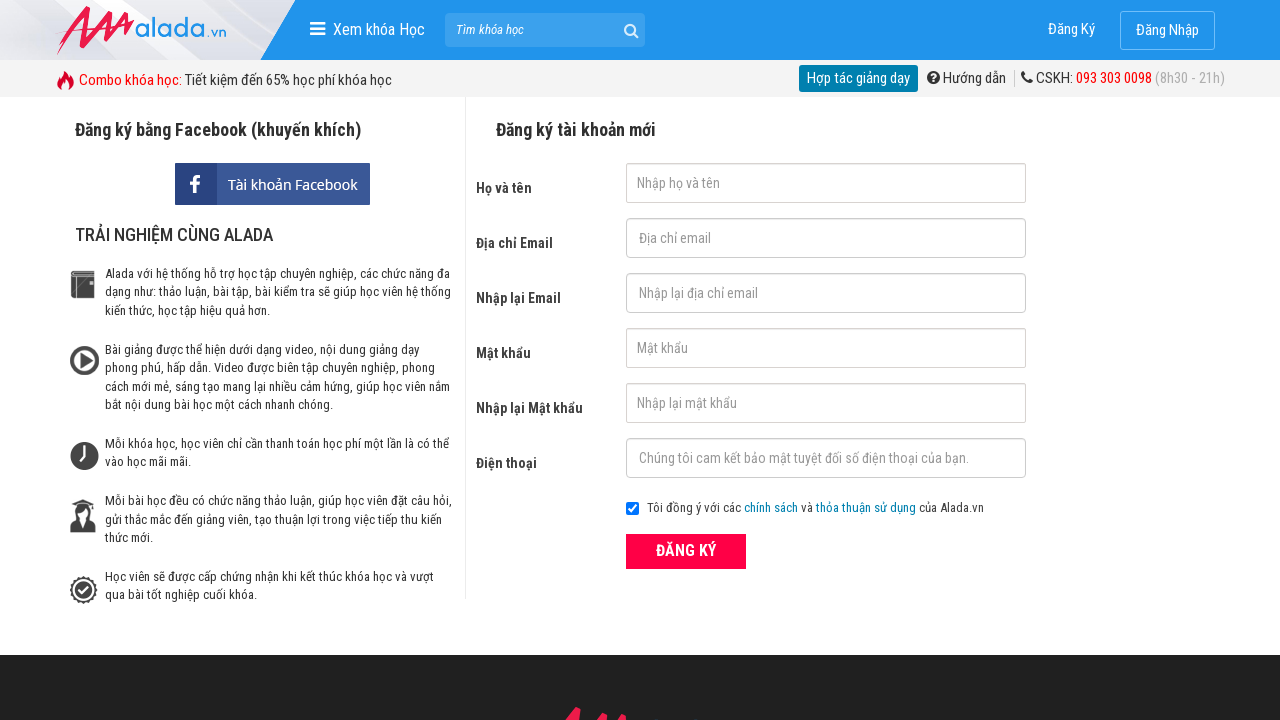

Filled first name field with 'Test' on #txtFirstname
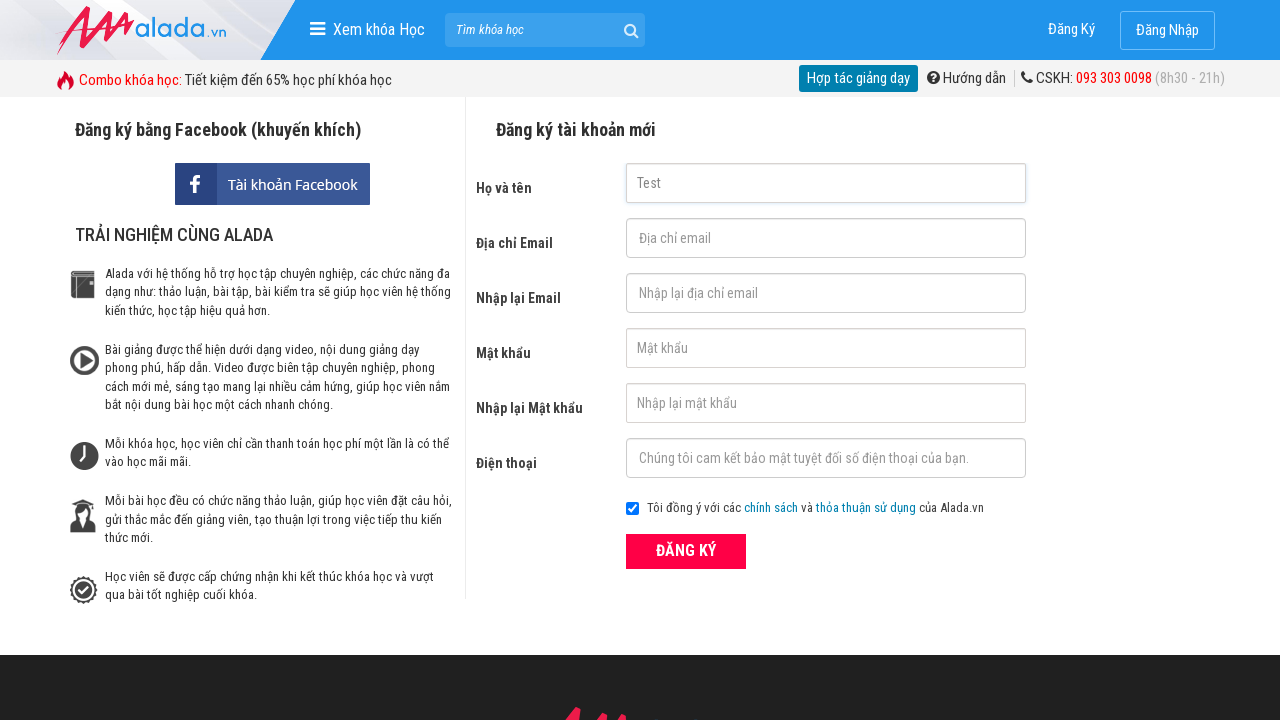

Filled email field with 'tester@gmail.com' on #txtEmail
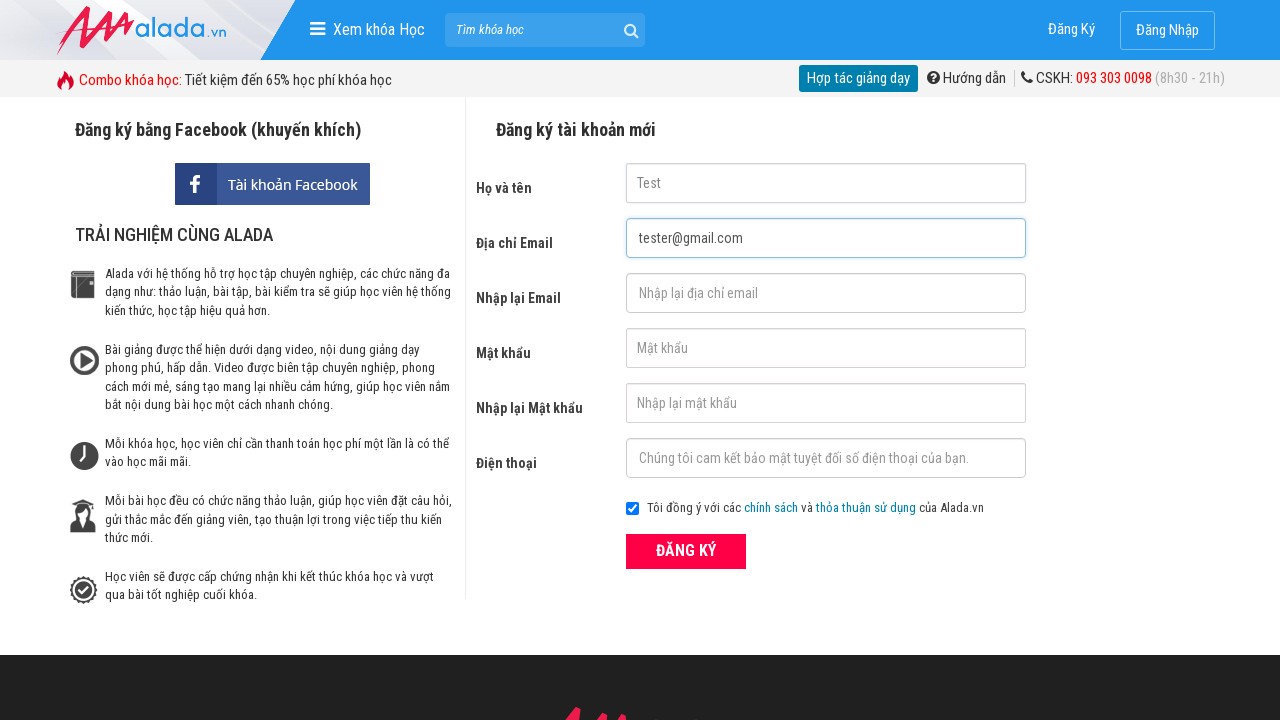

Filled email confirmation field with 'tester@gmail.com' on #txtCEmail
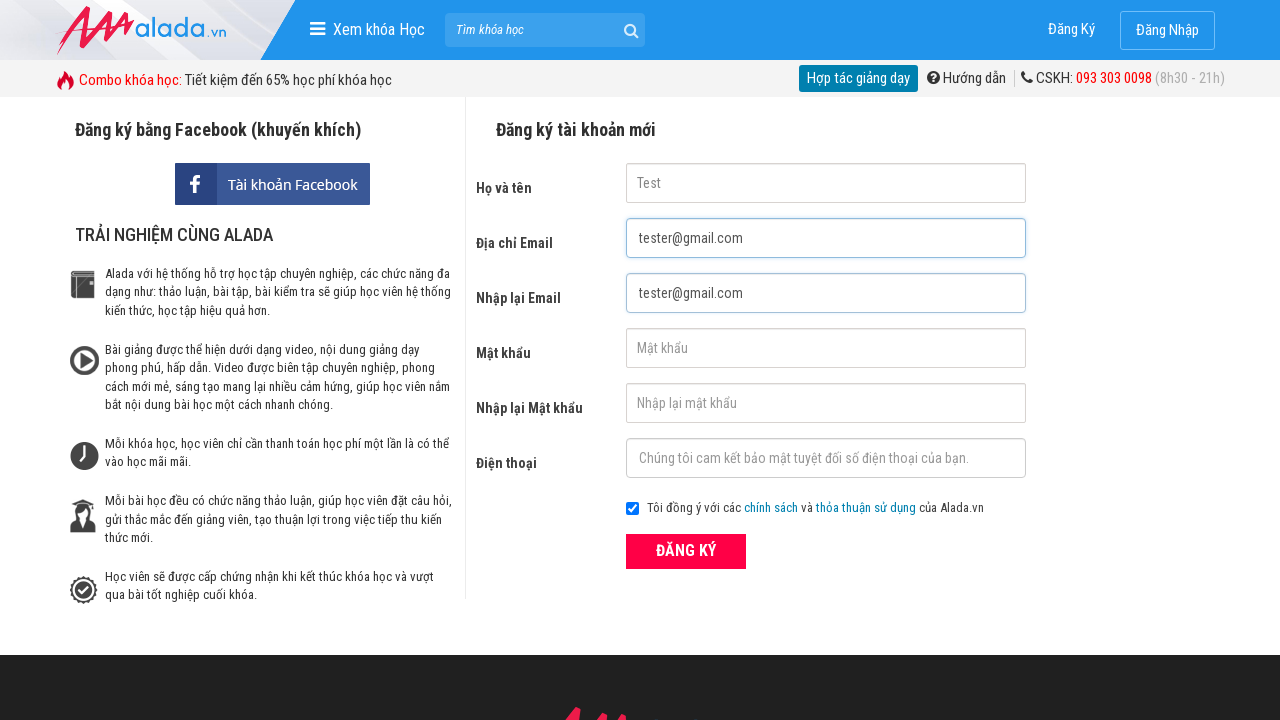

Filled password field with '123456789' on #txtPassword
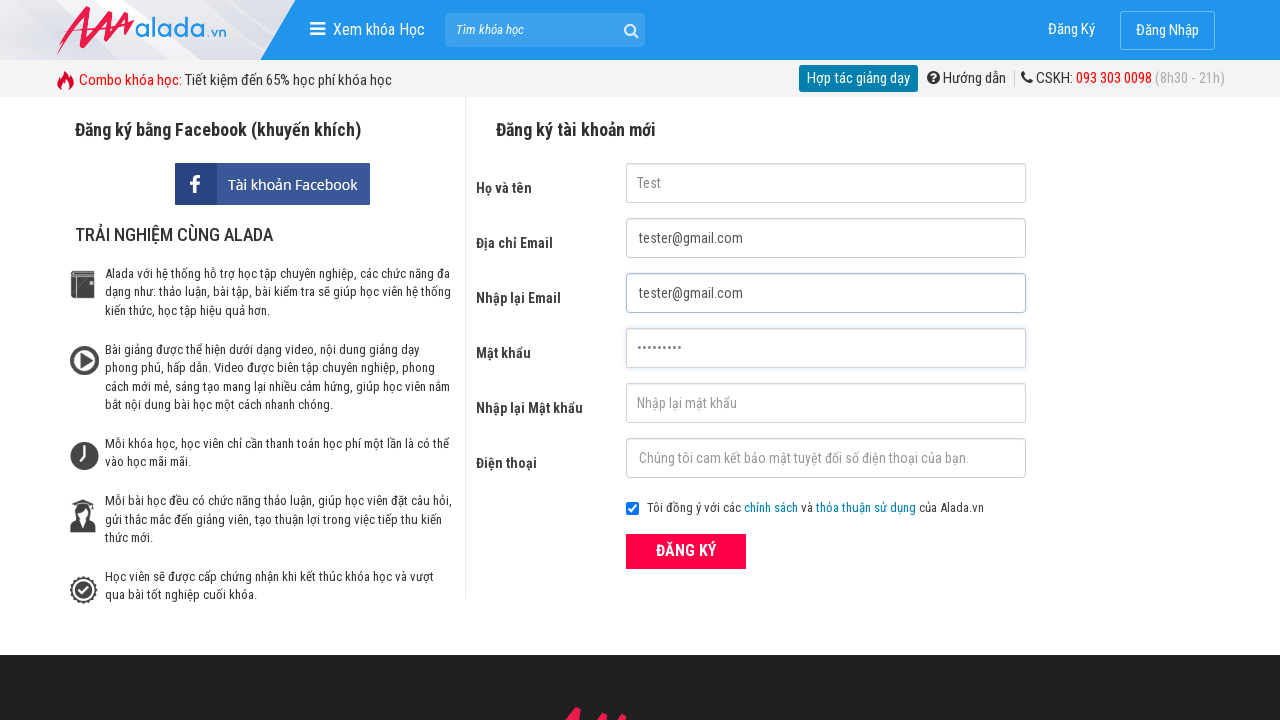

Filled password confirmation field with mismatched password '1234567' on #txtCPassword
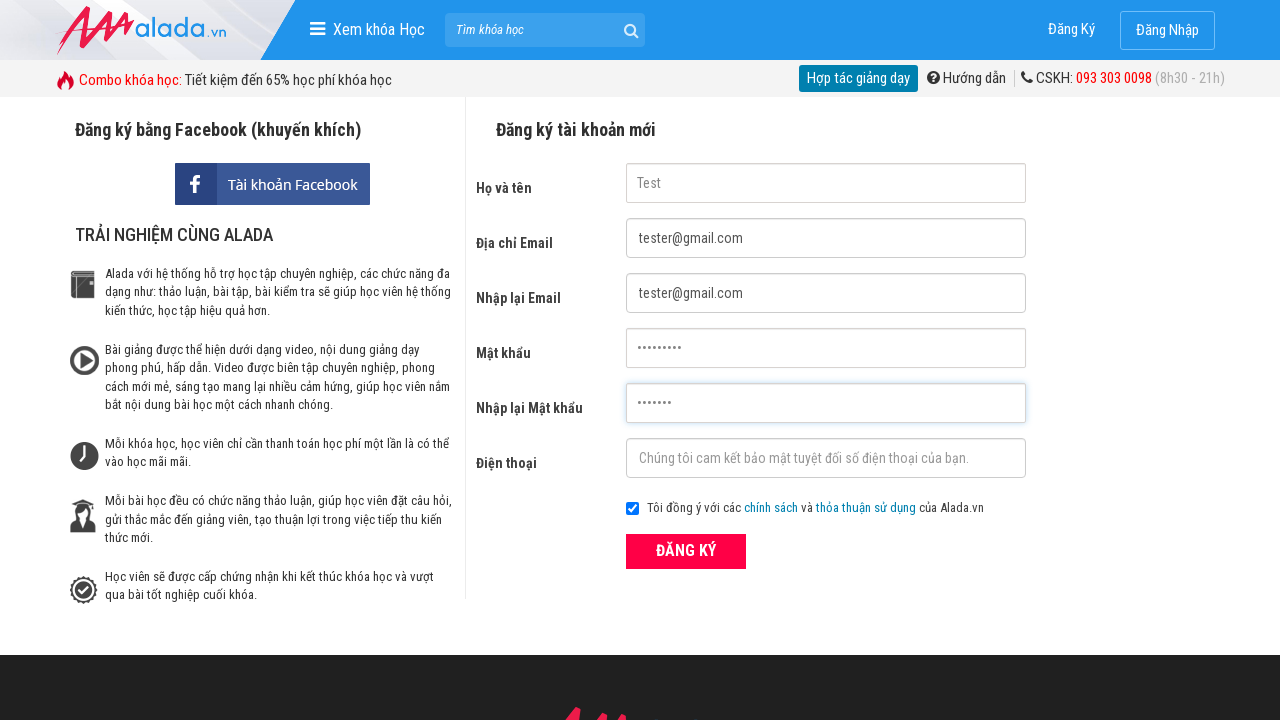

Filled phone field with '0987654321' on #txtPhone
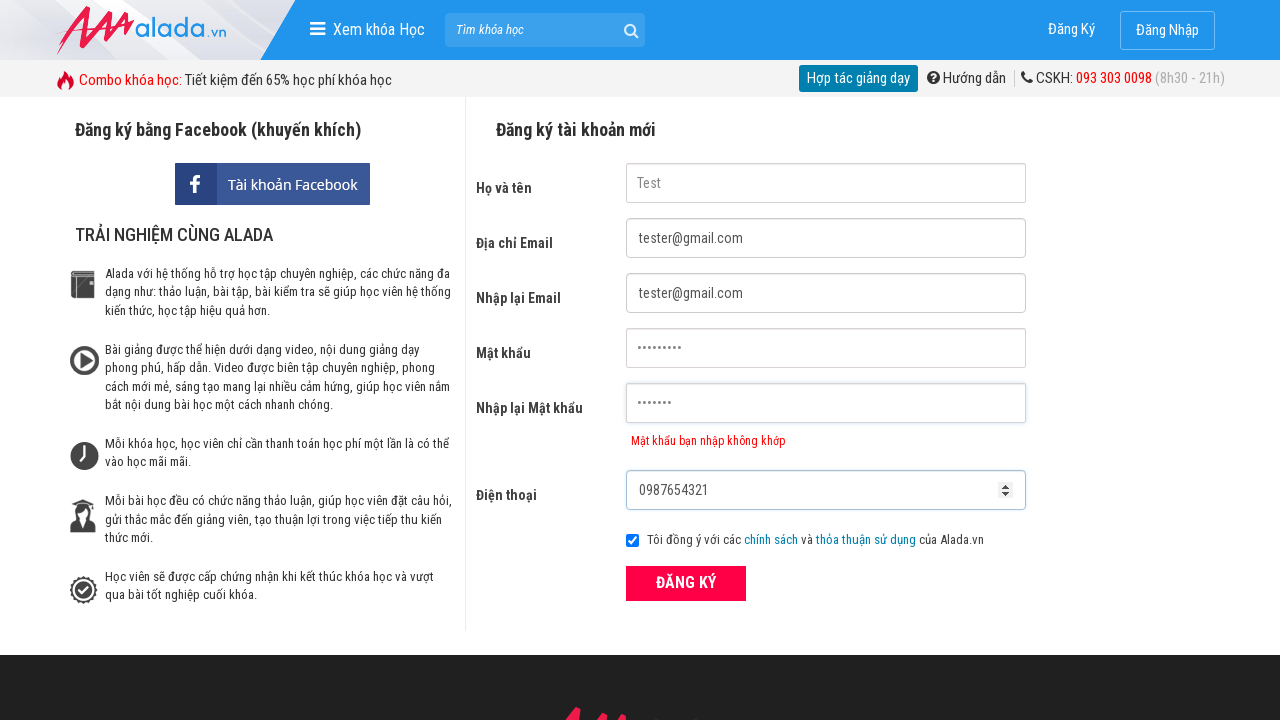

Clicked 'ĐĂNG KÝ' (register) button at (686, 583) on xpath=//form[@id='frmLogin']//button[text()='ĐĂNG KÝ']
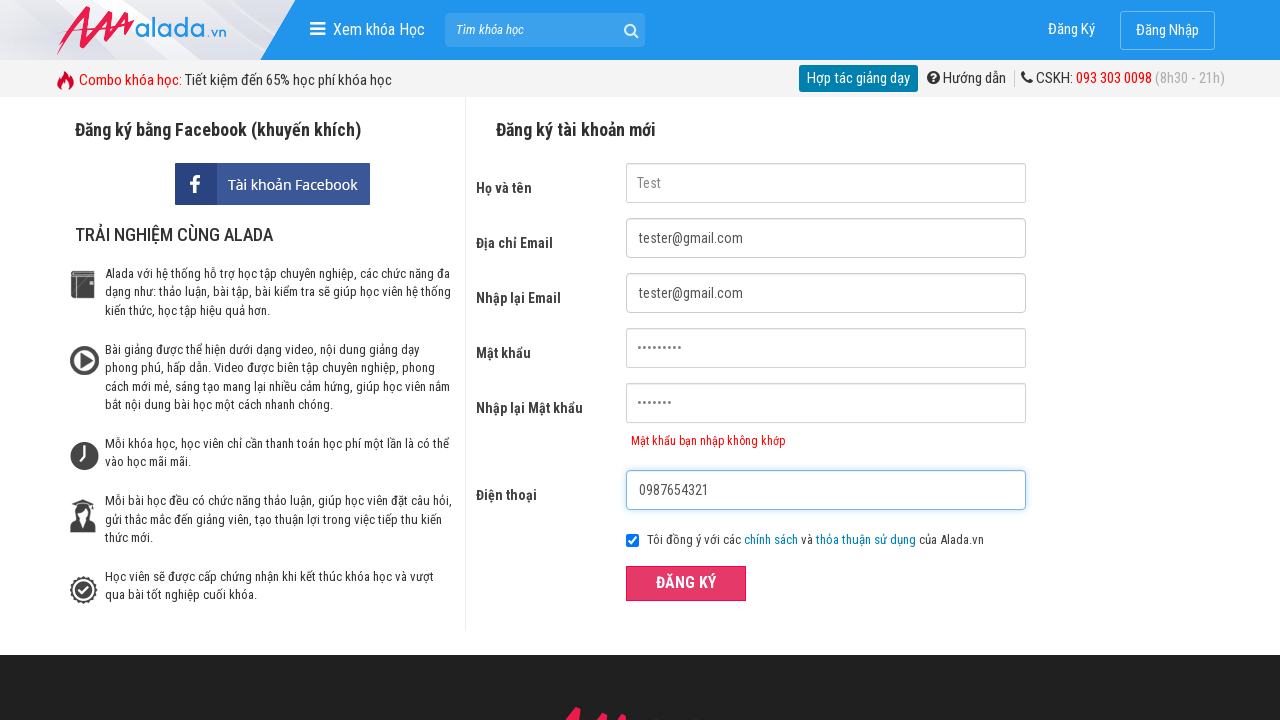

Password confirmation error message appeared
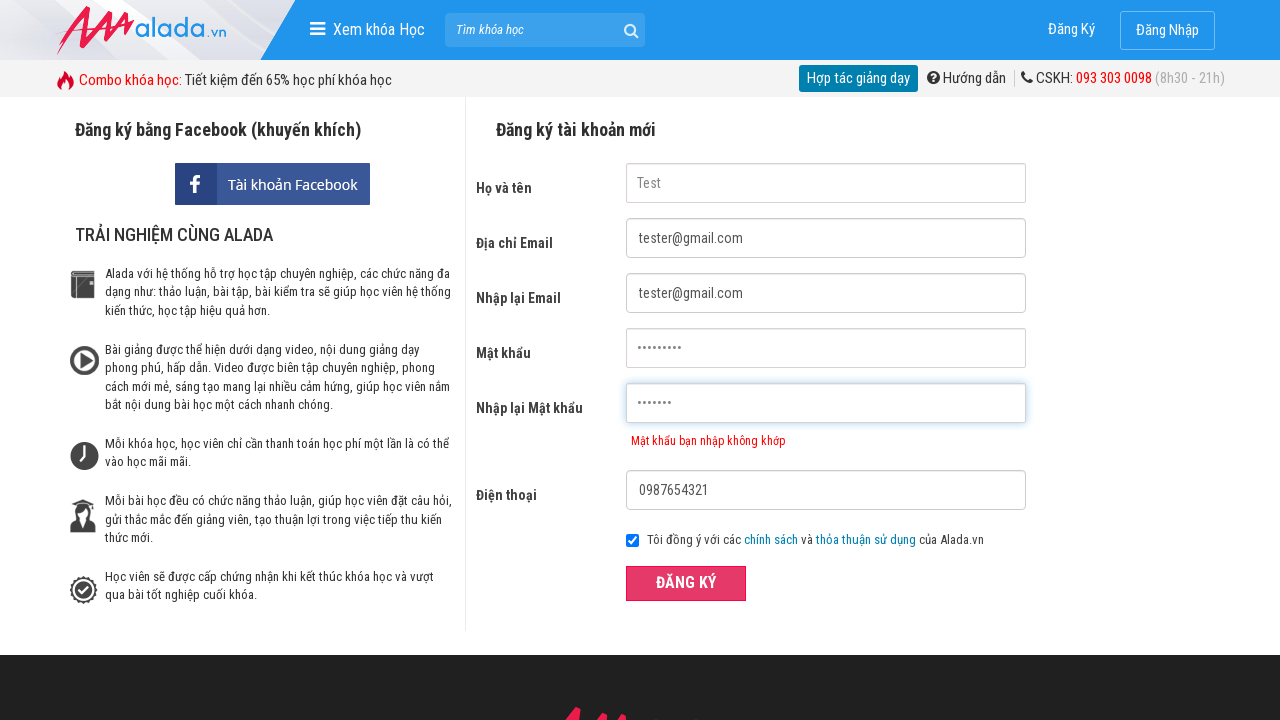

Validated error message displays 'Mật khẩu bạn nhập không khớp'
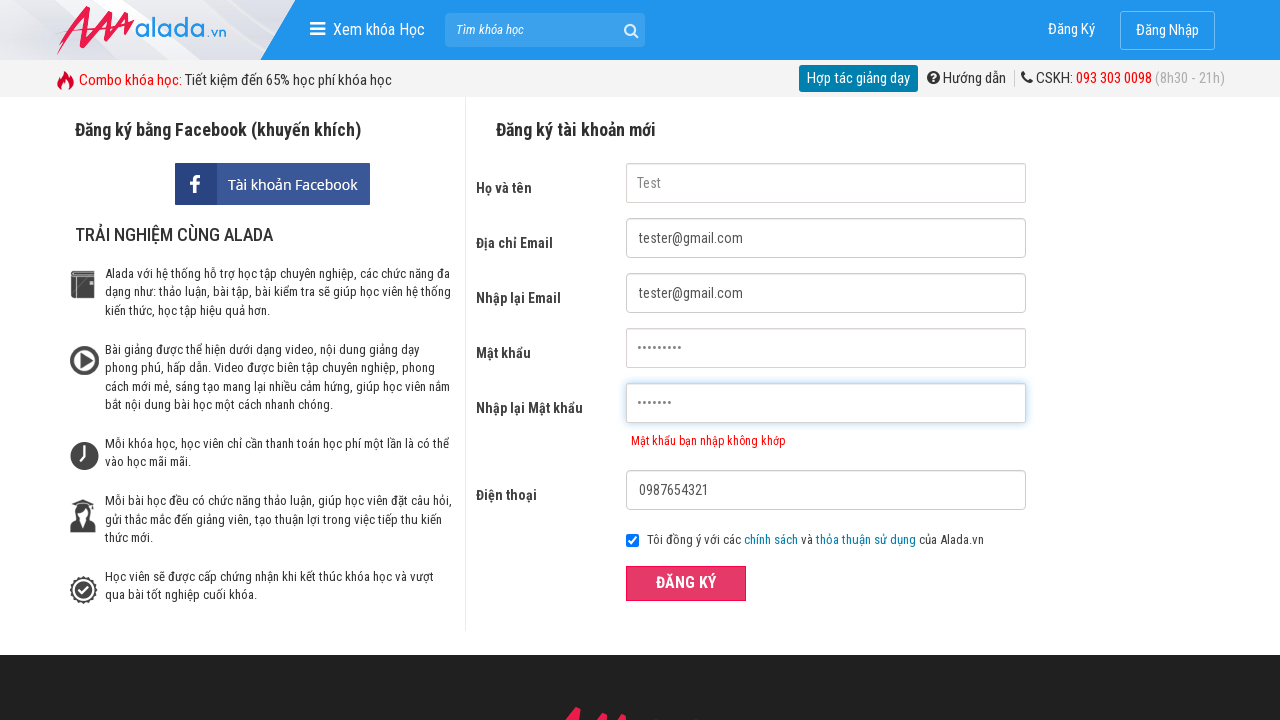

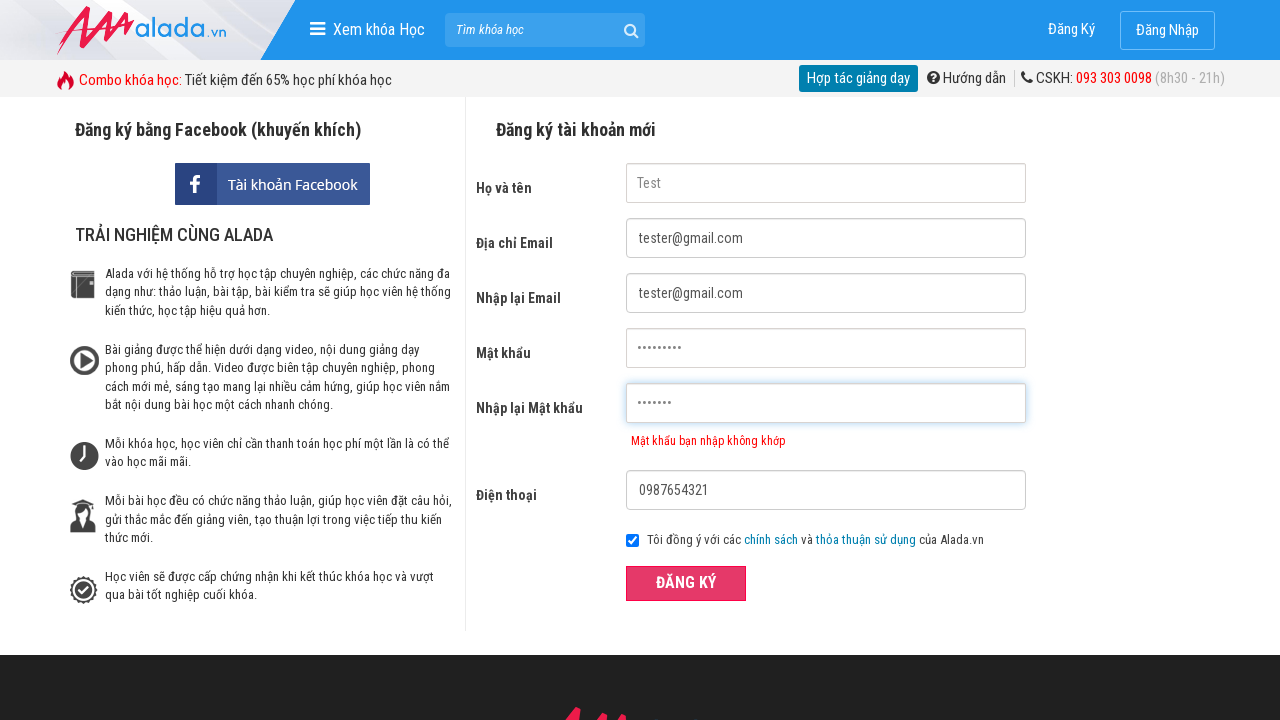